Tests about page navigation by verifying the presence of specific text and page title

Starting URL: https://devops1.com.au/about/

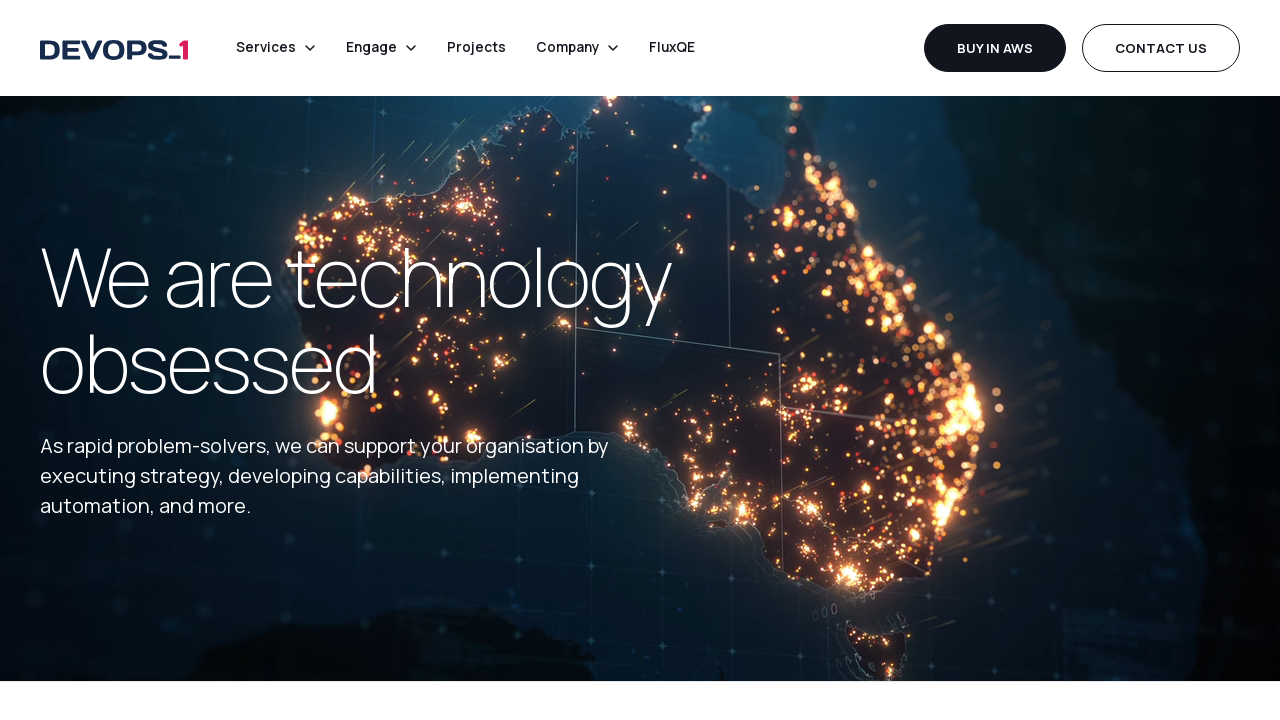

Verified 'We are technology obsessed' text is visible on about page
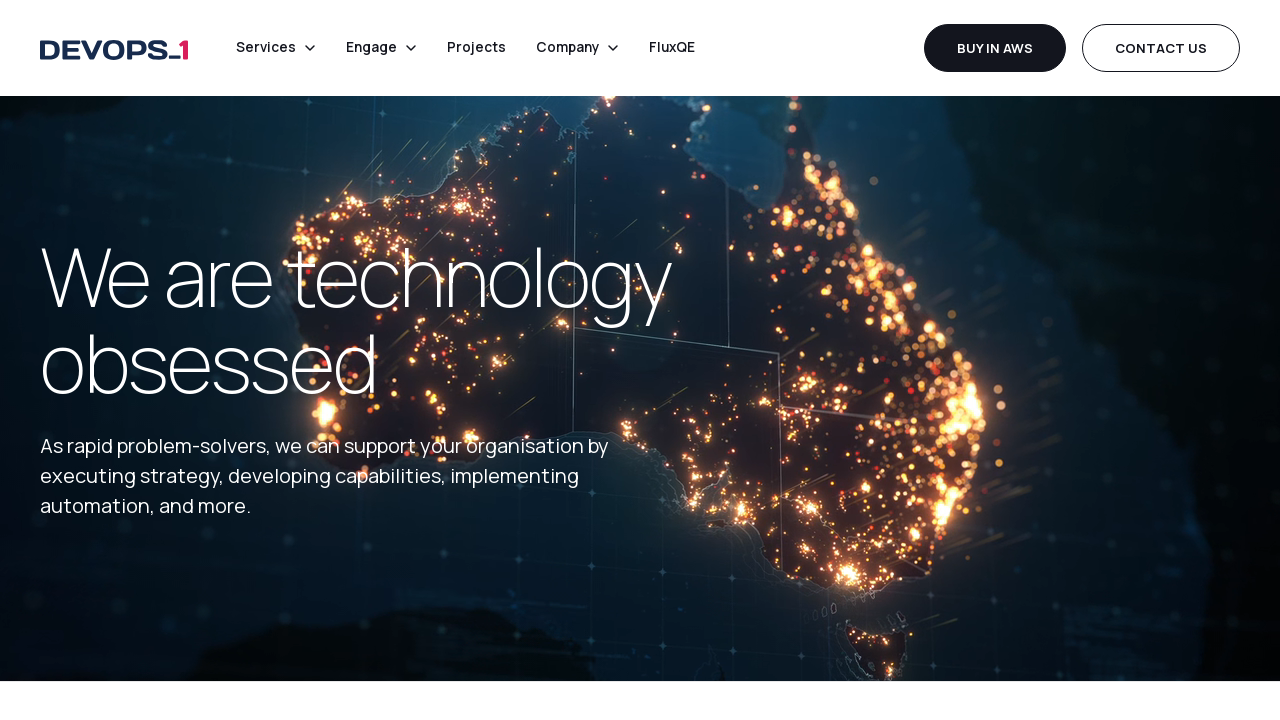

Verified page title contains 'DevOps1'
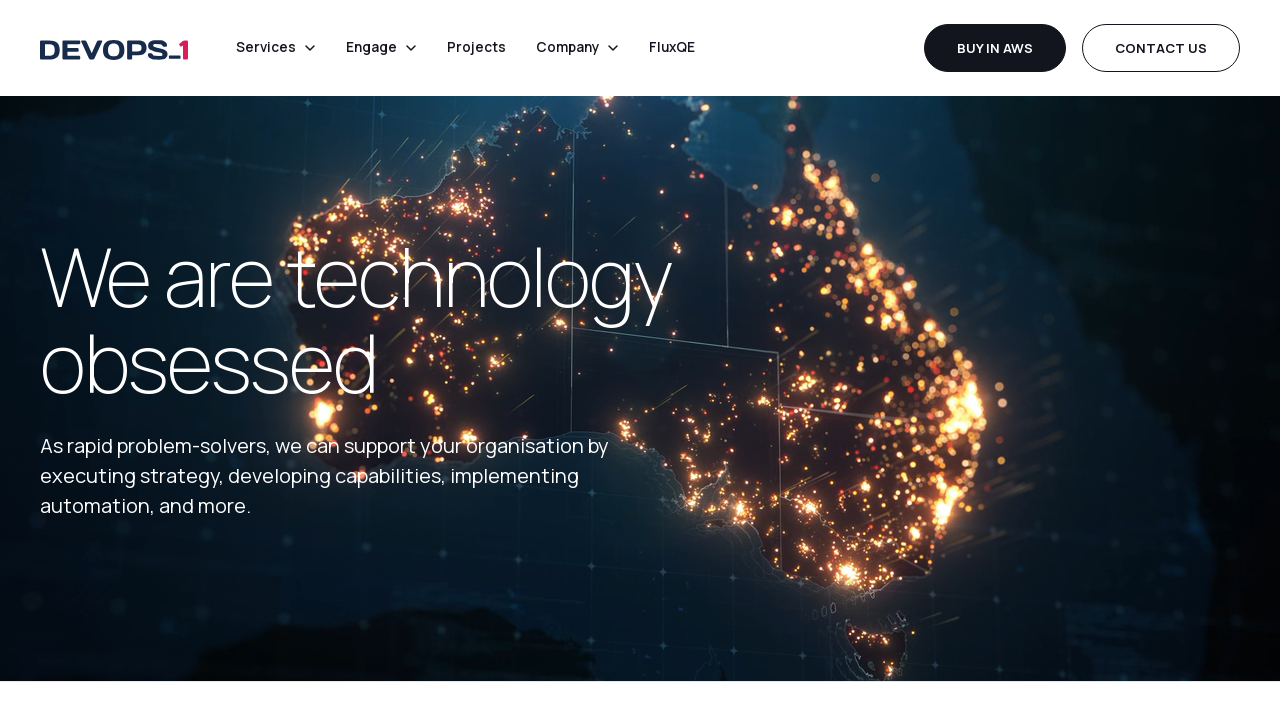

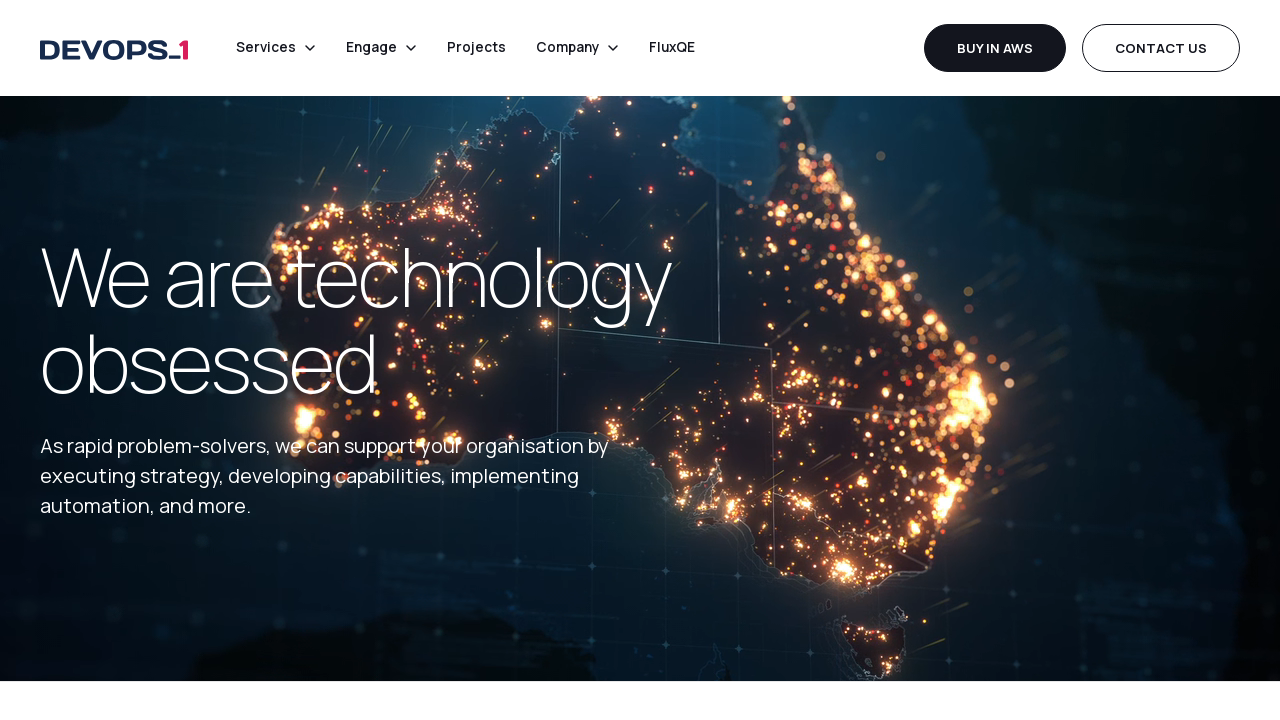